Tests window switching functionality by clicking a link that opens a new window, switching between windows, and verifying the switch

Starting URL: https://the-internet.herokuapp.com/windows

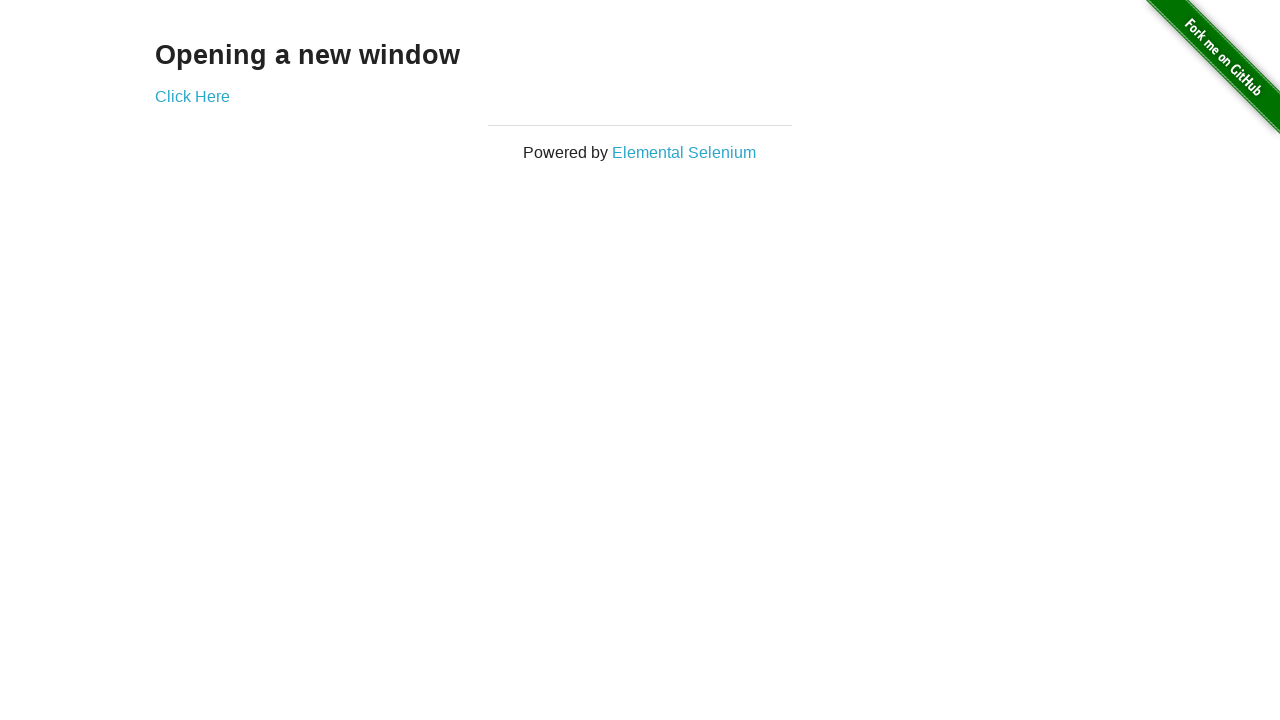

Clicked link to open new window at (192, 96) on xpath=//a[.='Click Here']
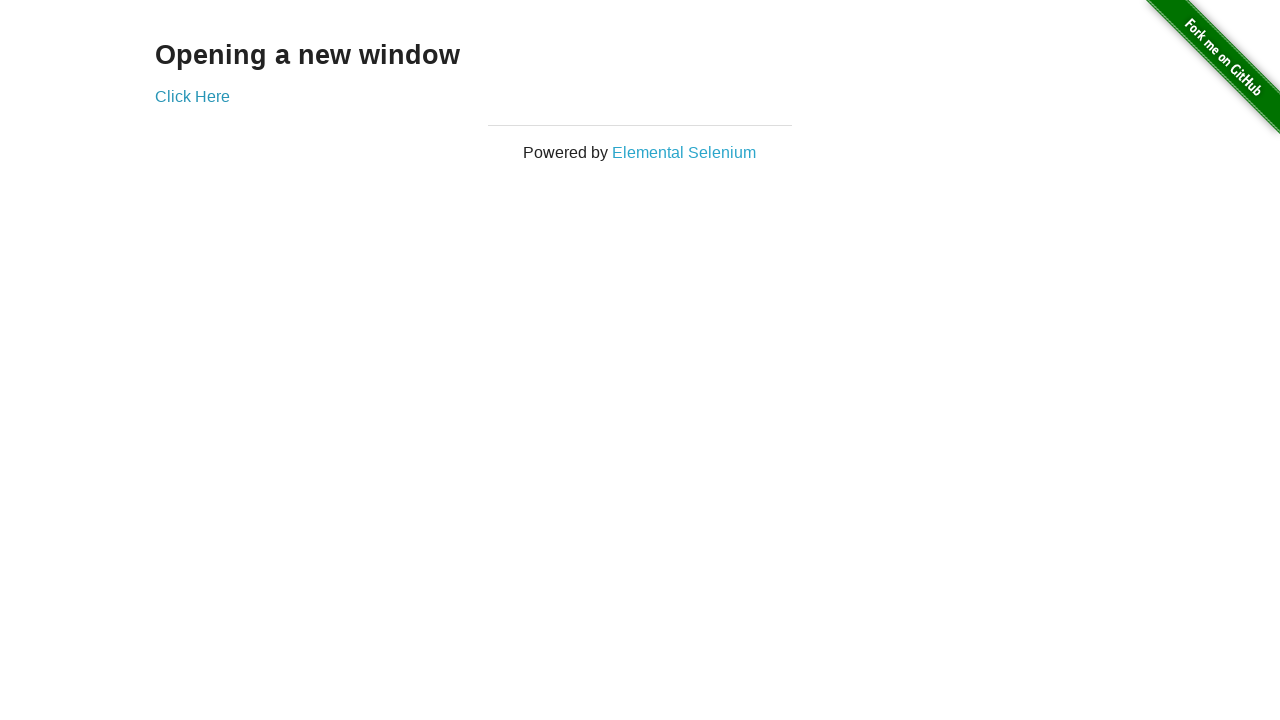

Waited for new window to open
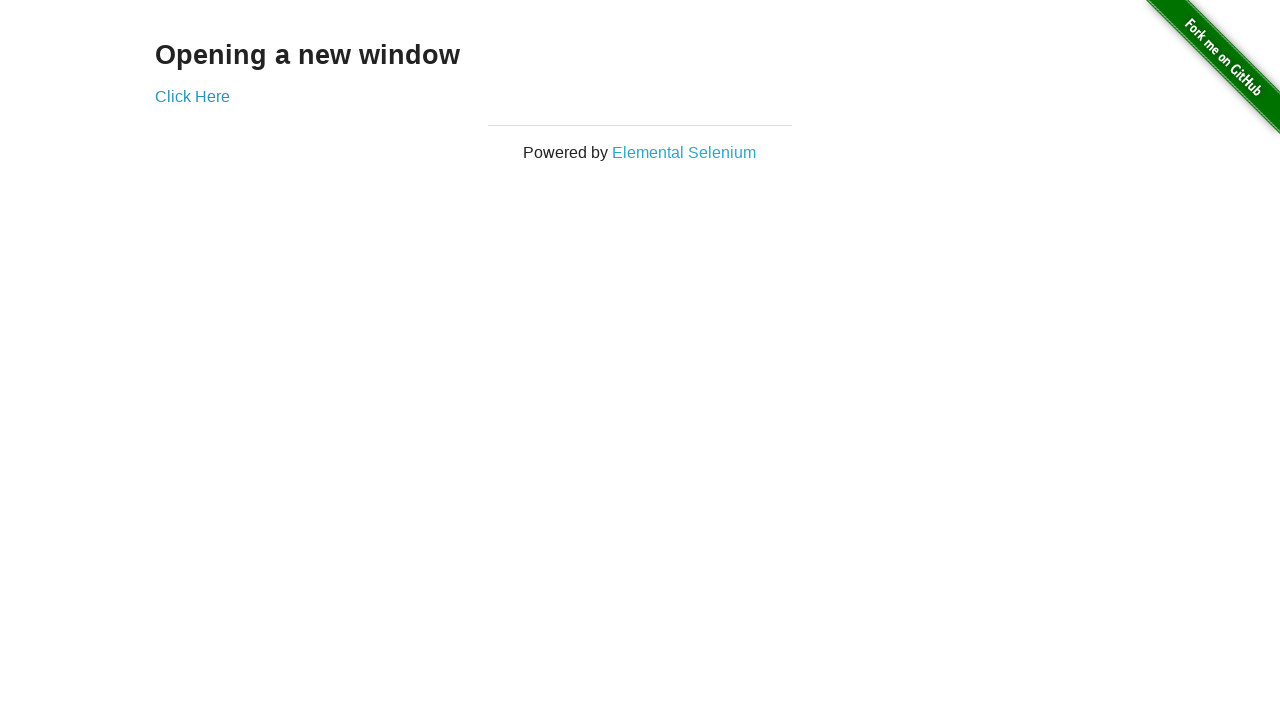

Retrieved all open pages from context
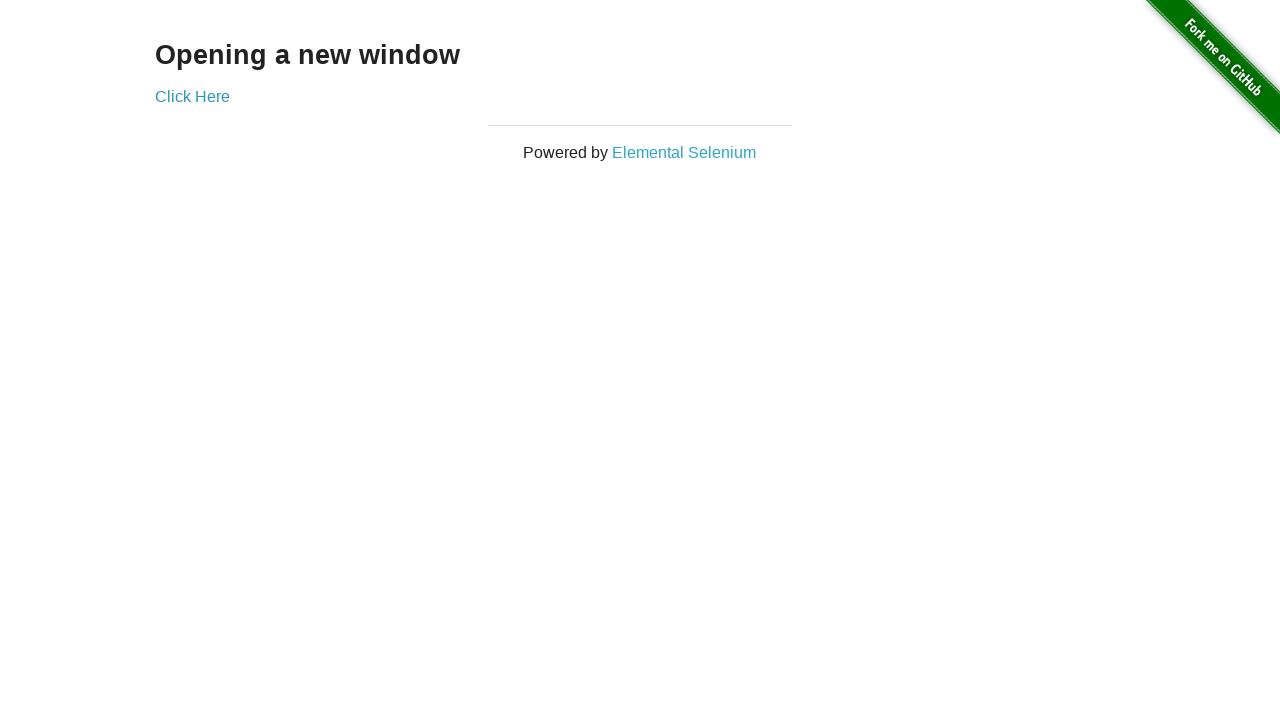

Switched to new window (last opened page)
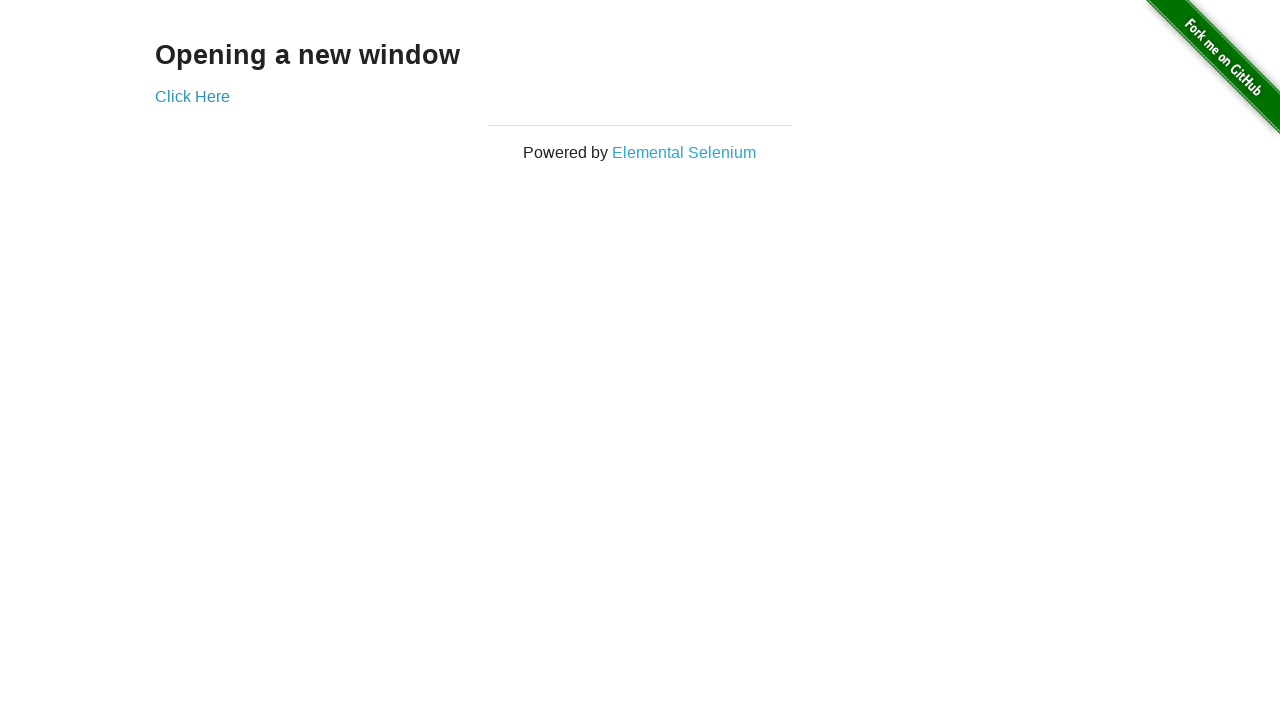

Switched back to original window (first page)
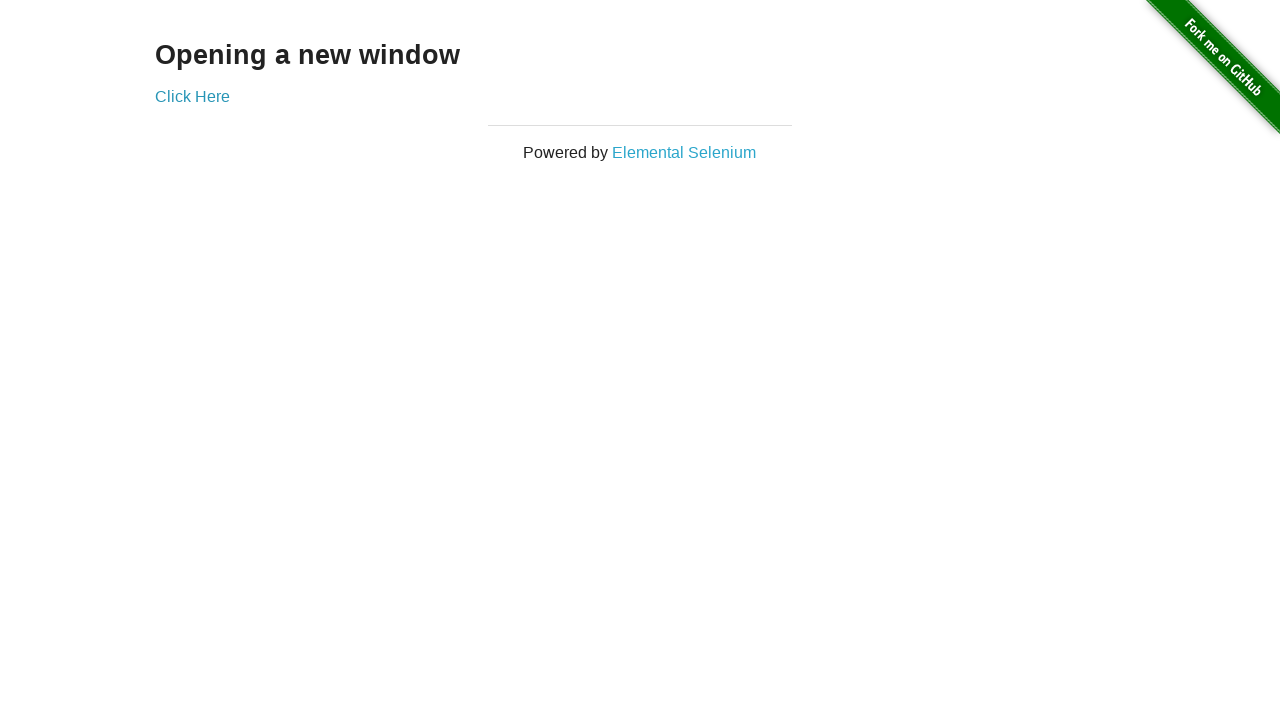

Clicked link again on original page at (192, 96) on xpath=//a[.='Click Here']
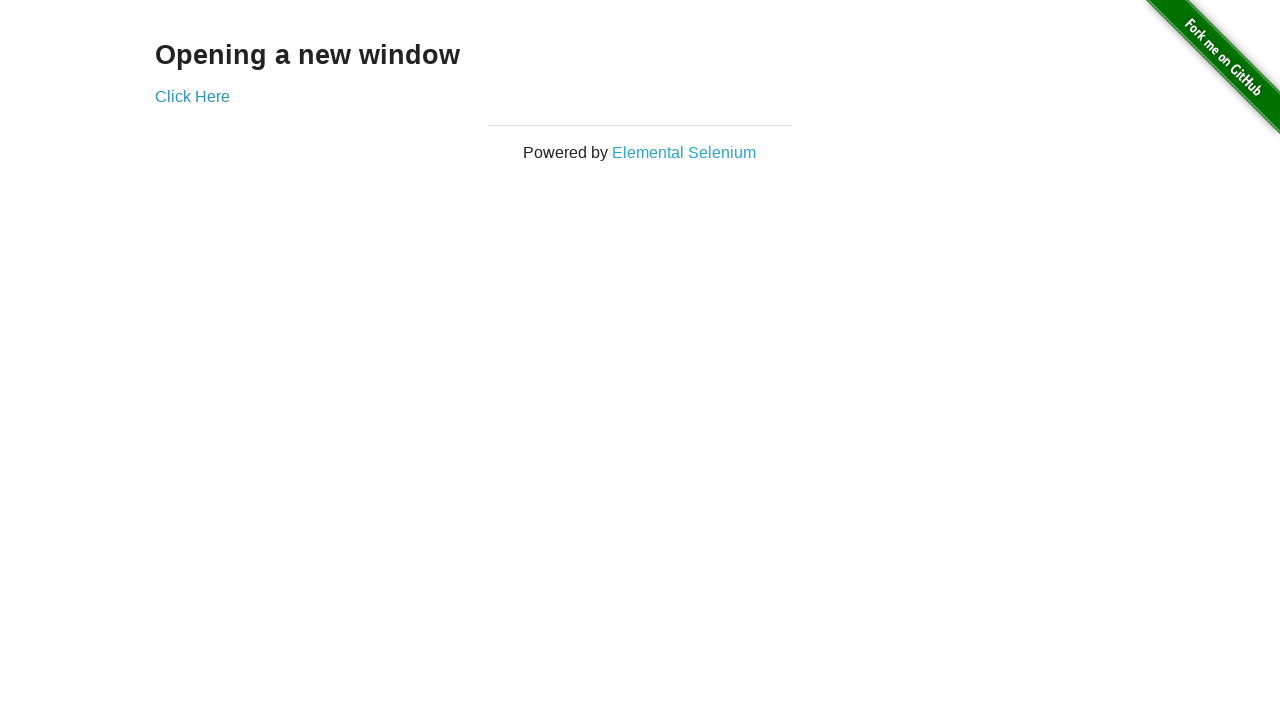

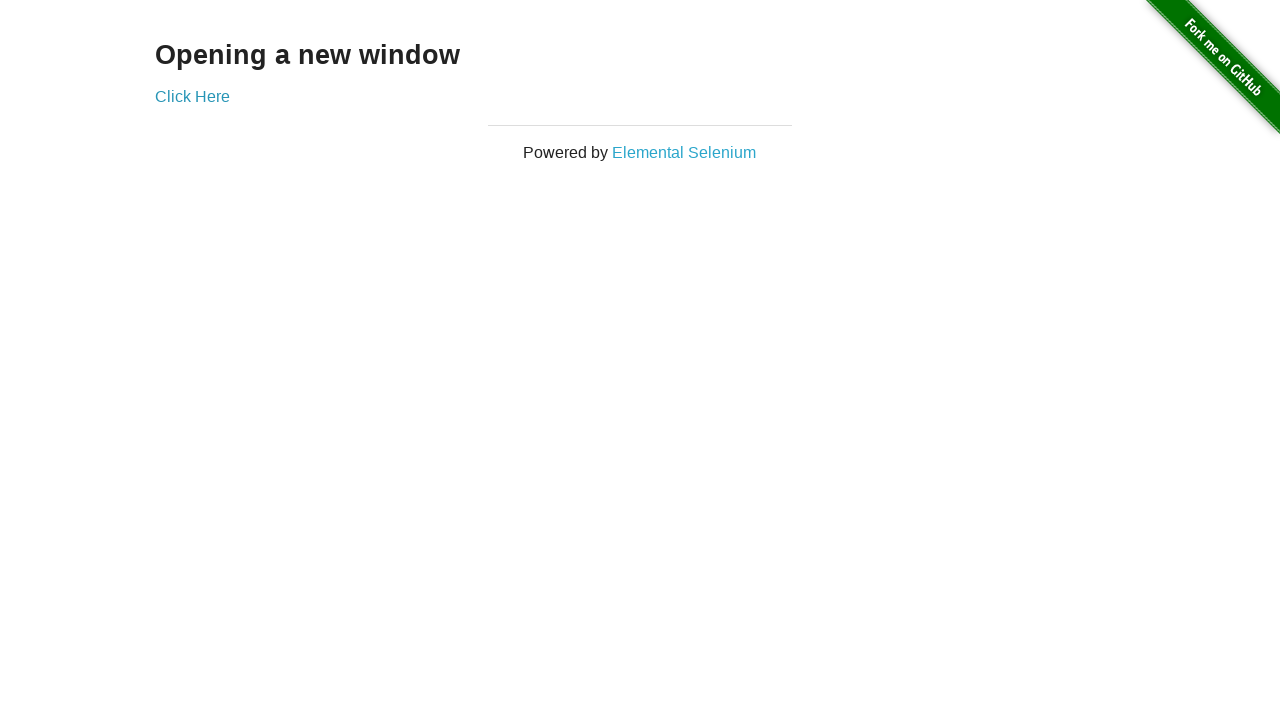